Solves a math captcha by extracting a value, calculating its result using a mathematical formula, and submitting the answer along with checkbox and radio button selections

Starting URL: http://suninjuly.github.io/math.html

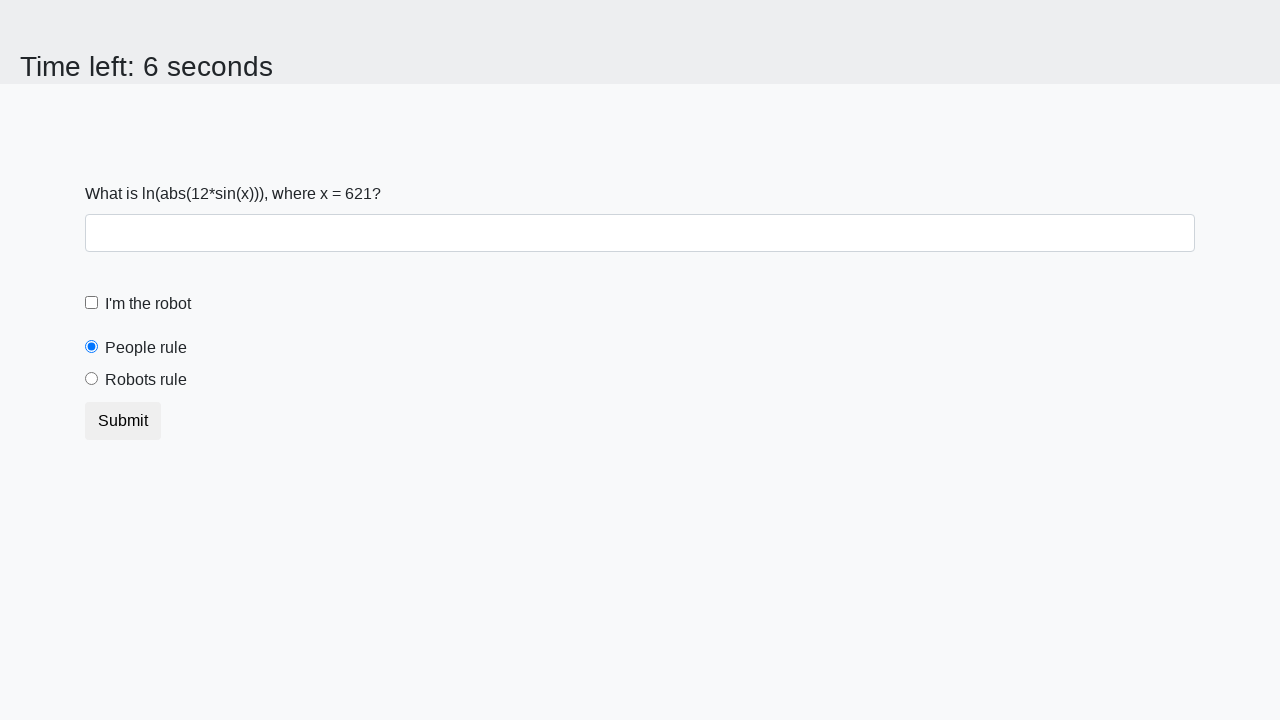

Located the math problem input value element
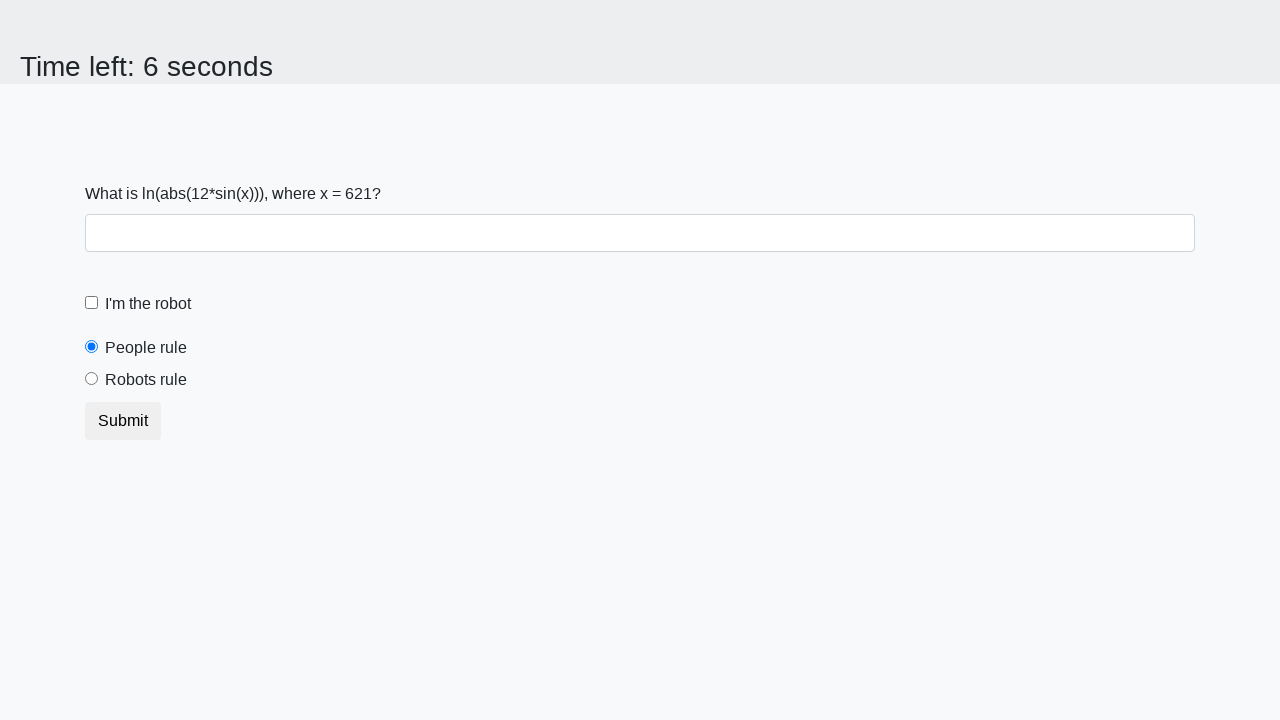

Extracted the math problem value from the page
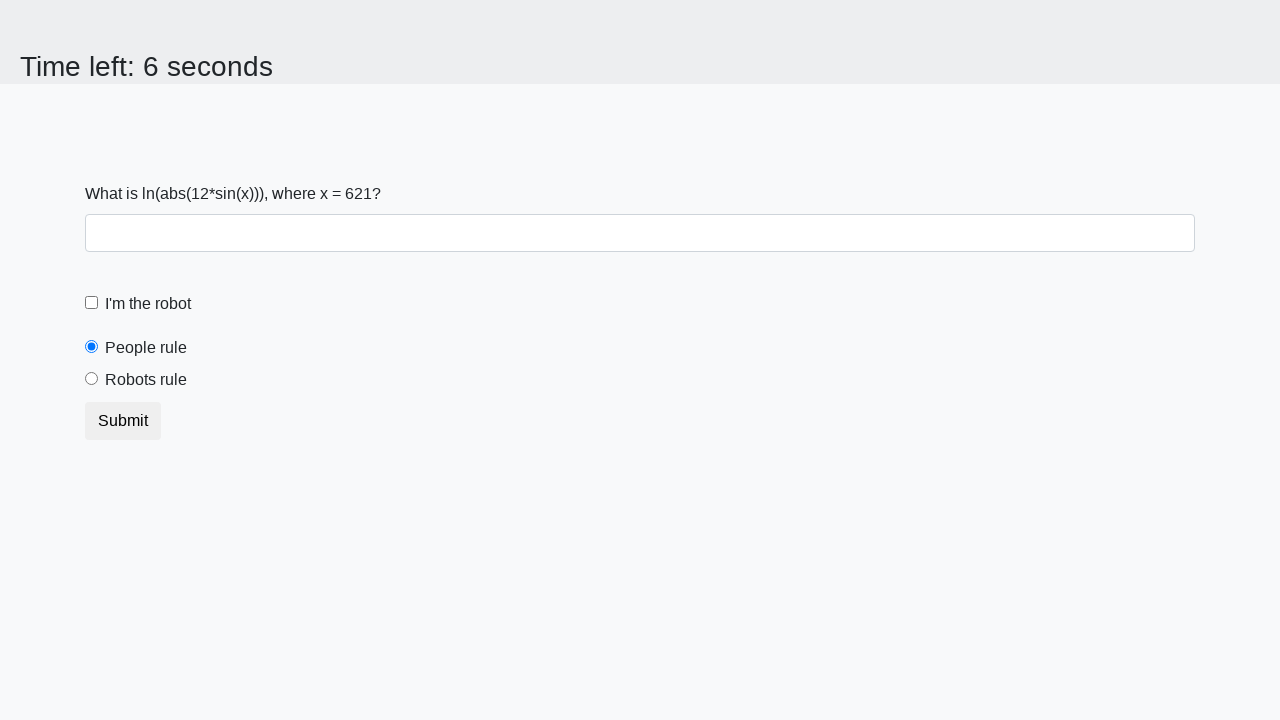

Calculated the math result using formula: log(abs(12*sin(621))) = 2.3341286966427885
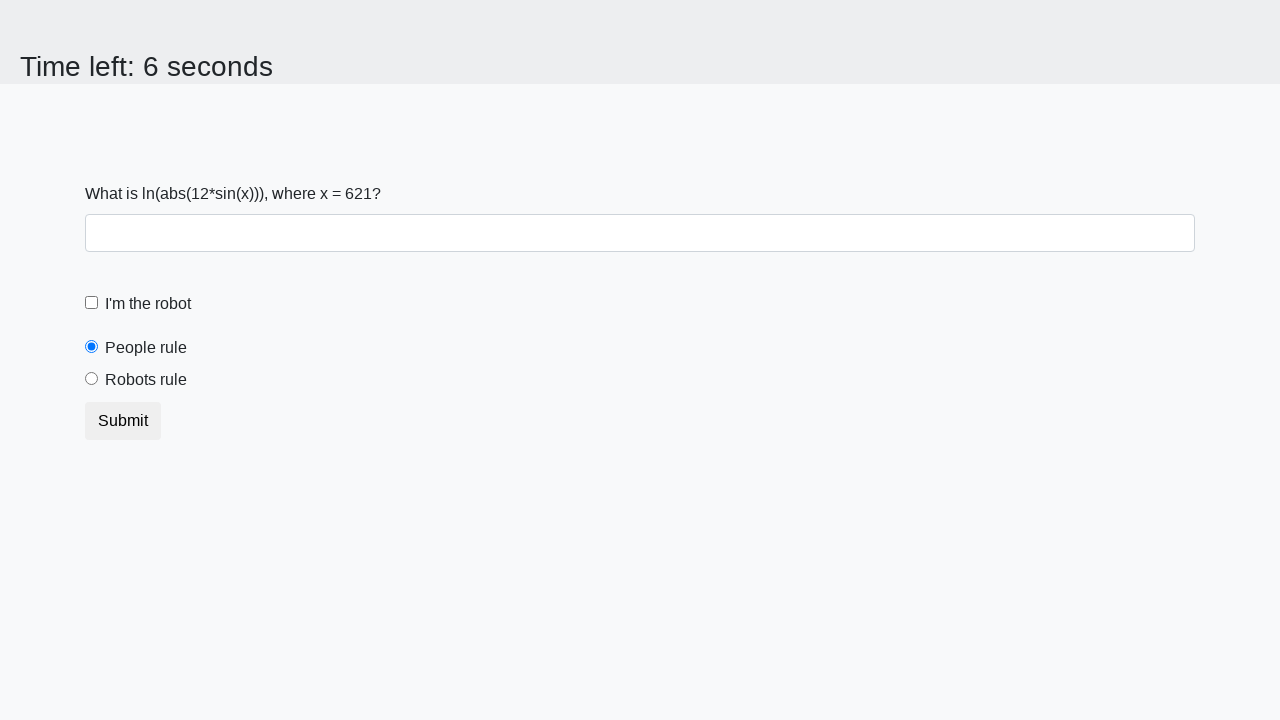

Filled answer field with calculated value: 2.3341286966427885 on #answer.form-control[type="text"]
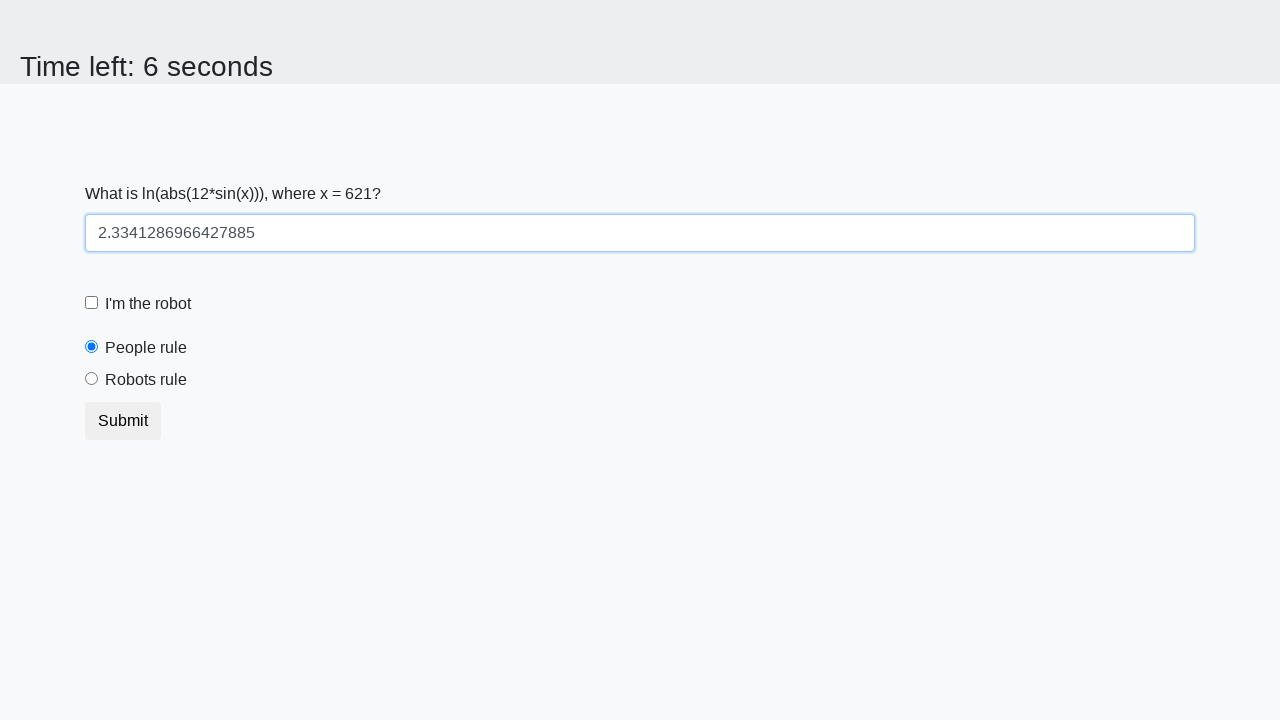

Checked the robot checkbox at (92, 303) on #robotCheckbox
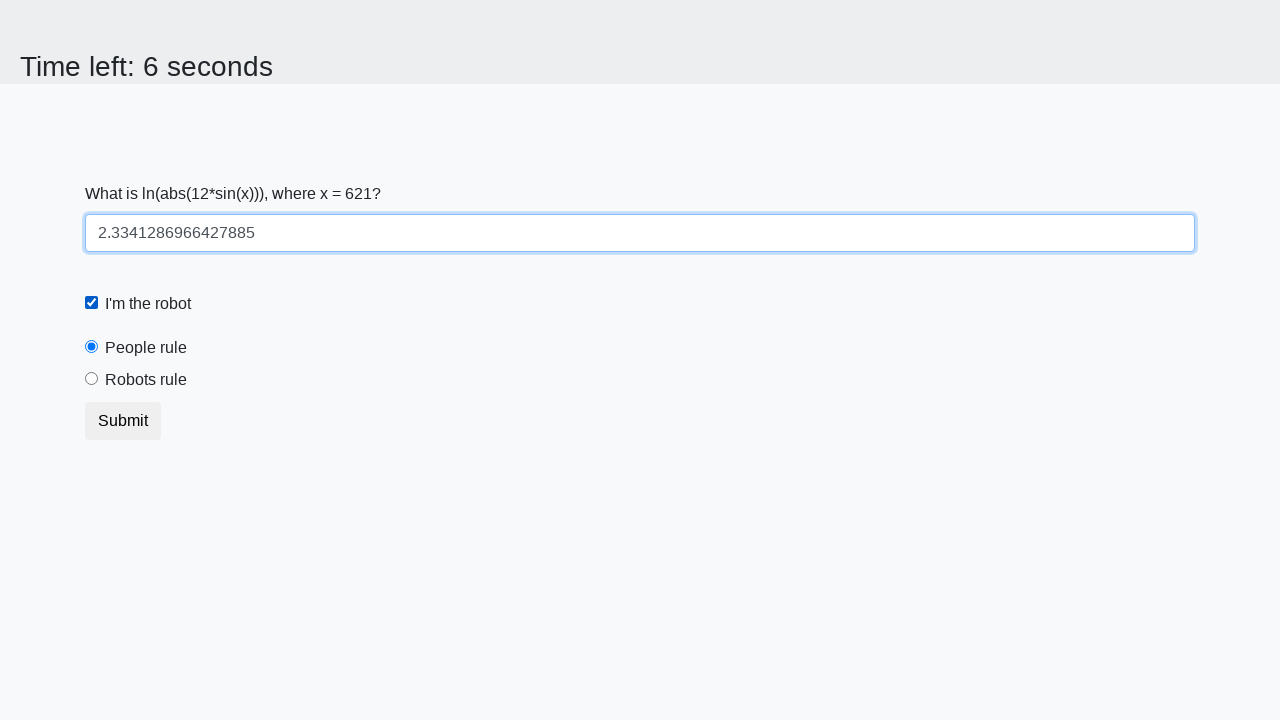

Selected the 'robots rule' radio button at (92, 379) on .form-check-input#robotsRule
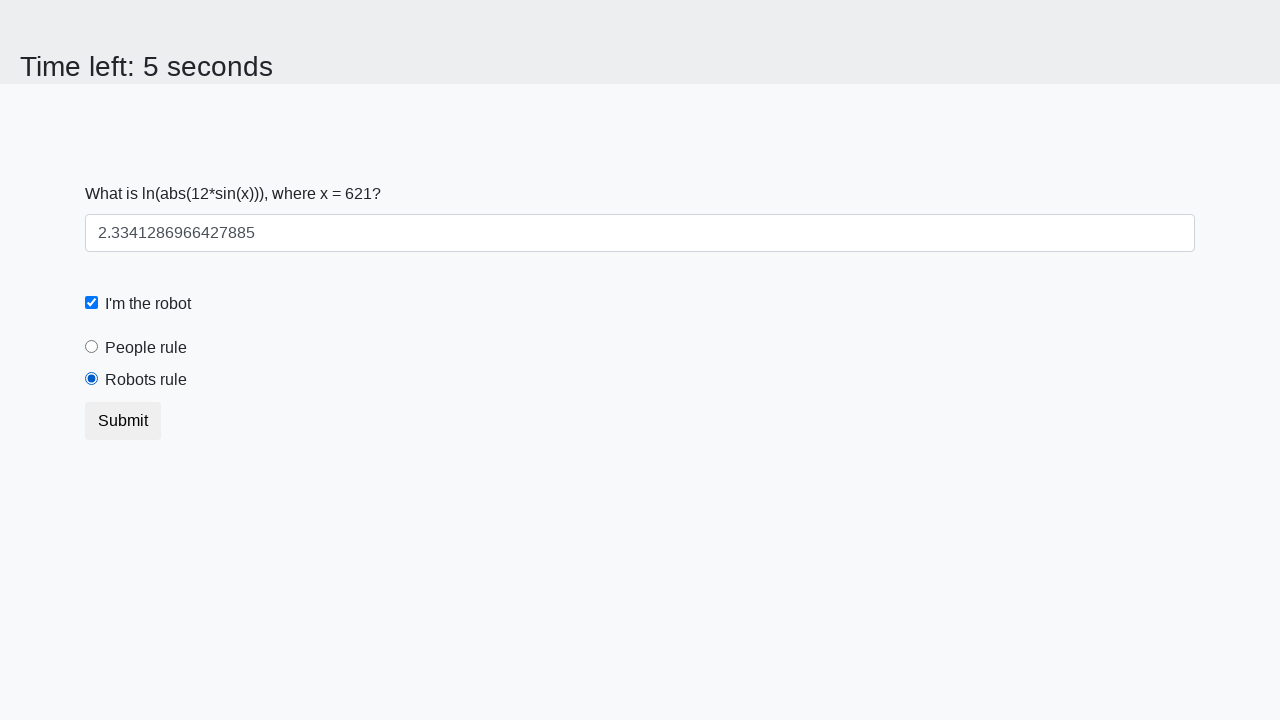

Clicked the submit button at (123, 421) on button.btn.btn-default
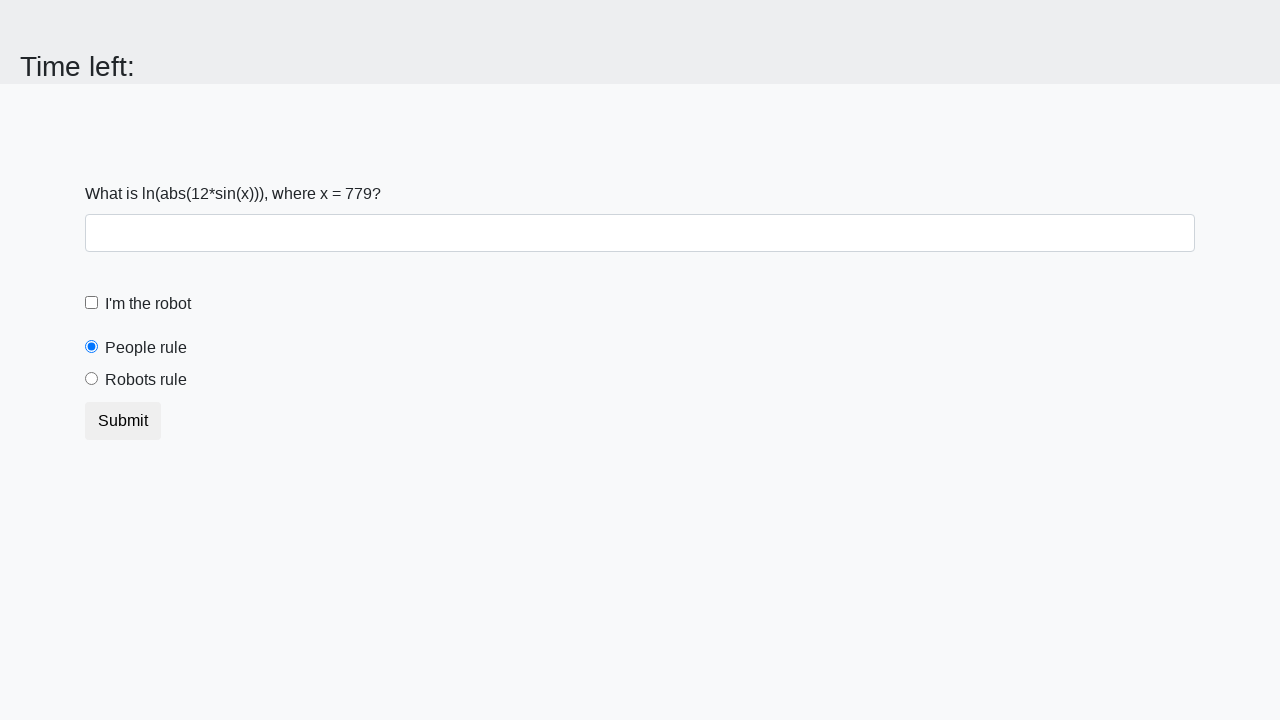

Waited for form submission to complete
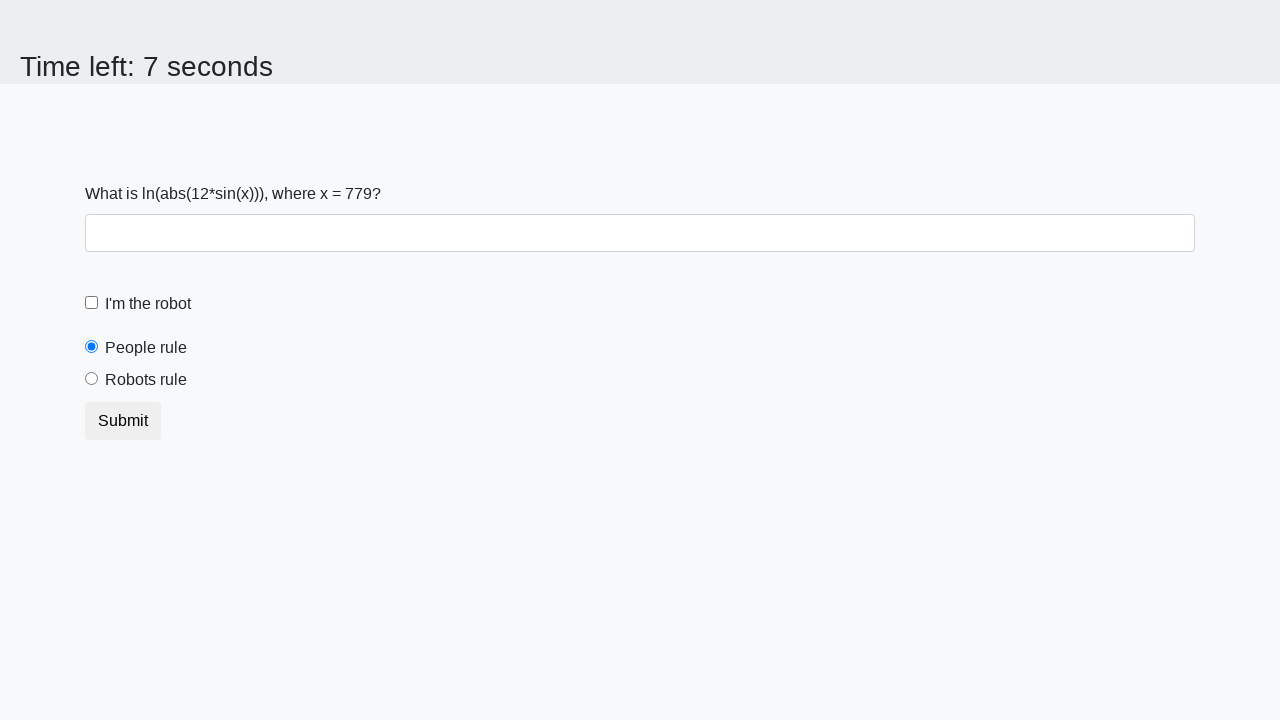

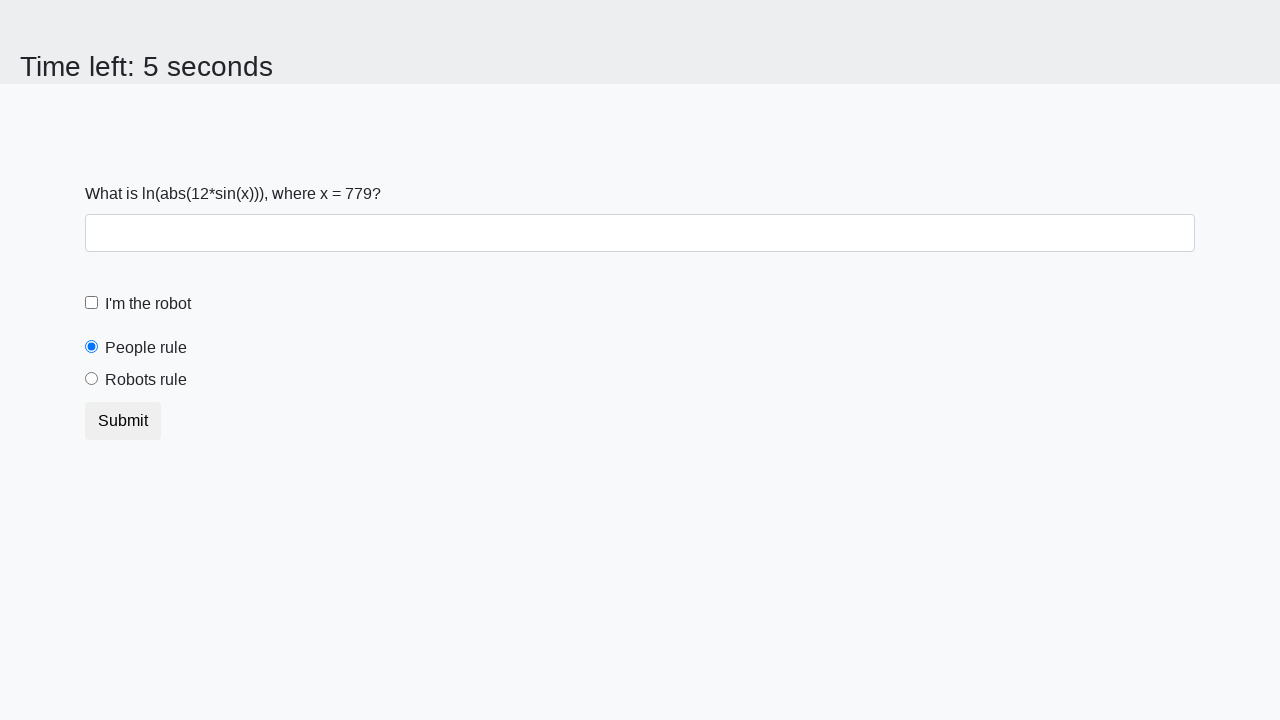